Tests show/hide button functionality by clicking show button to reveal text, then hide button to hide it, and verifying button states

Starting URL: https://kristinek.github.io/site/examples/actions

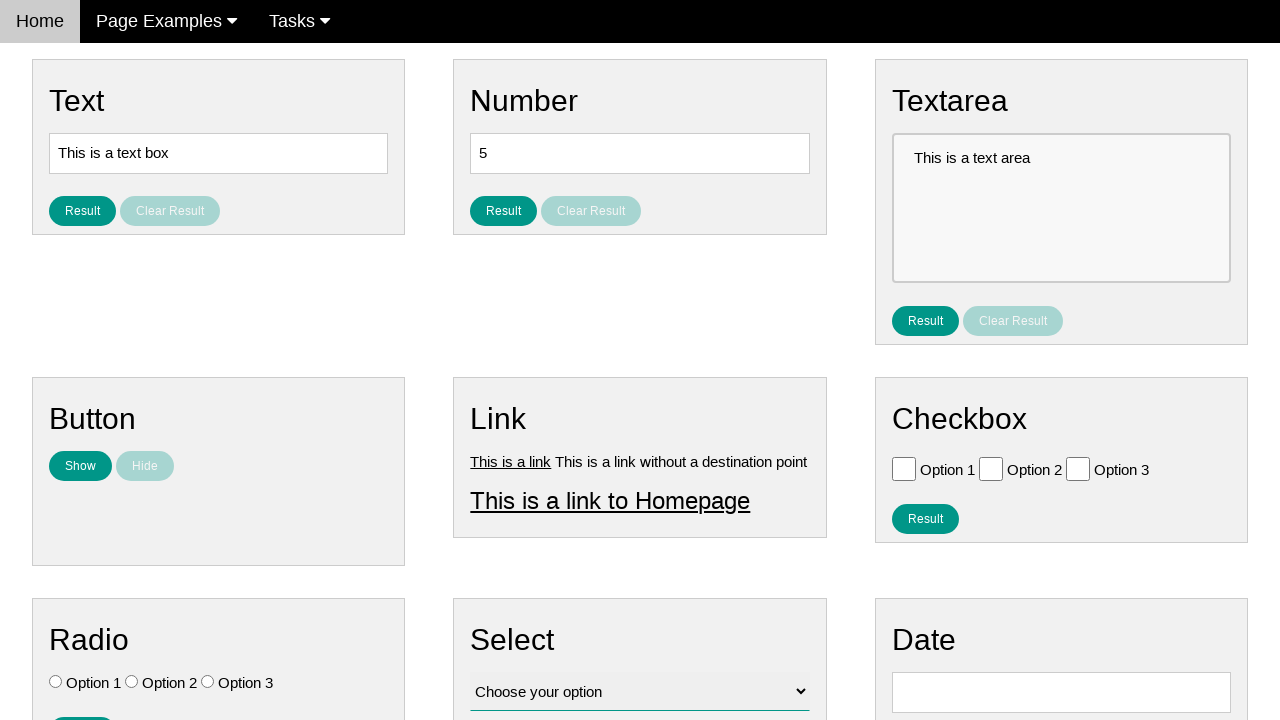

Clicked show button to reveal text at (80, 466) on #show_text
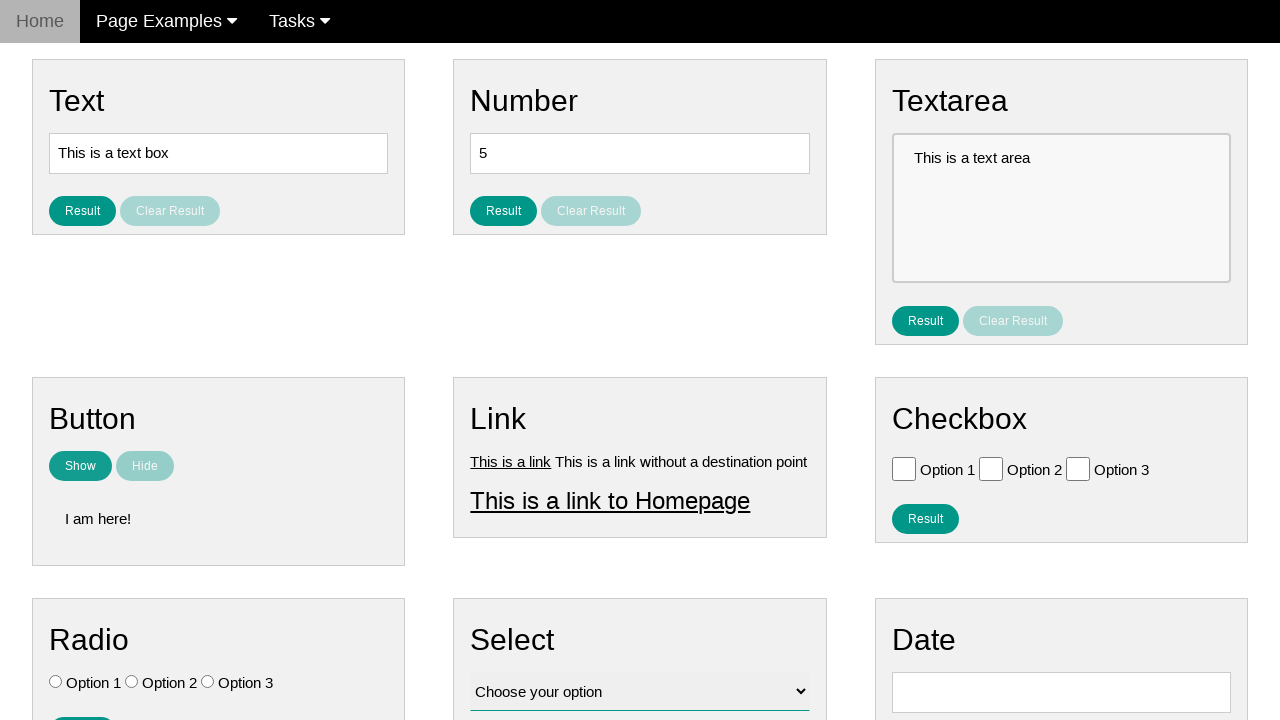

Verified revealed text content is 'I am here!'
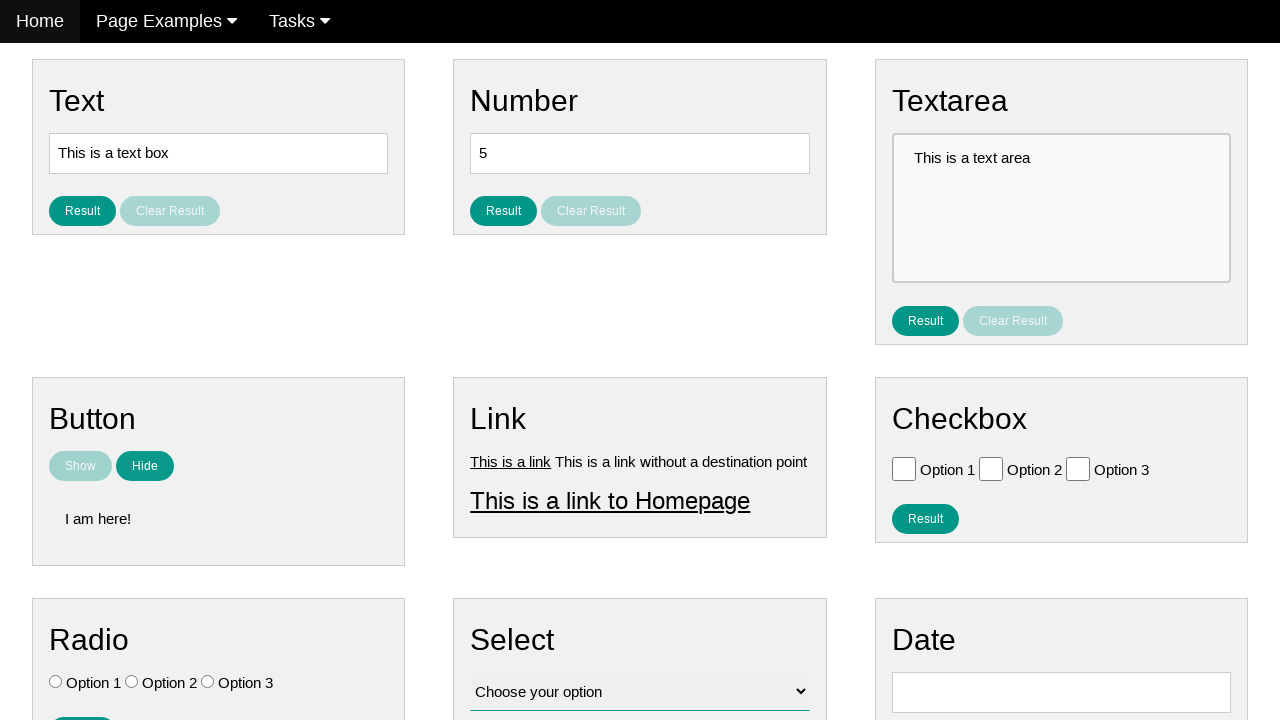

Clicked hide button to hide the text at (145, 466) on [name='hide_text']
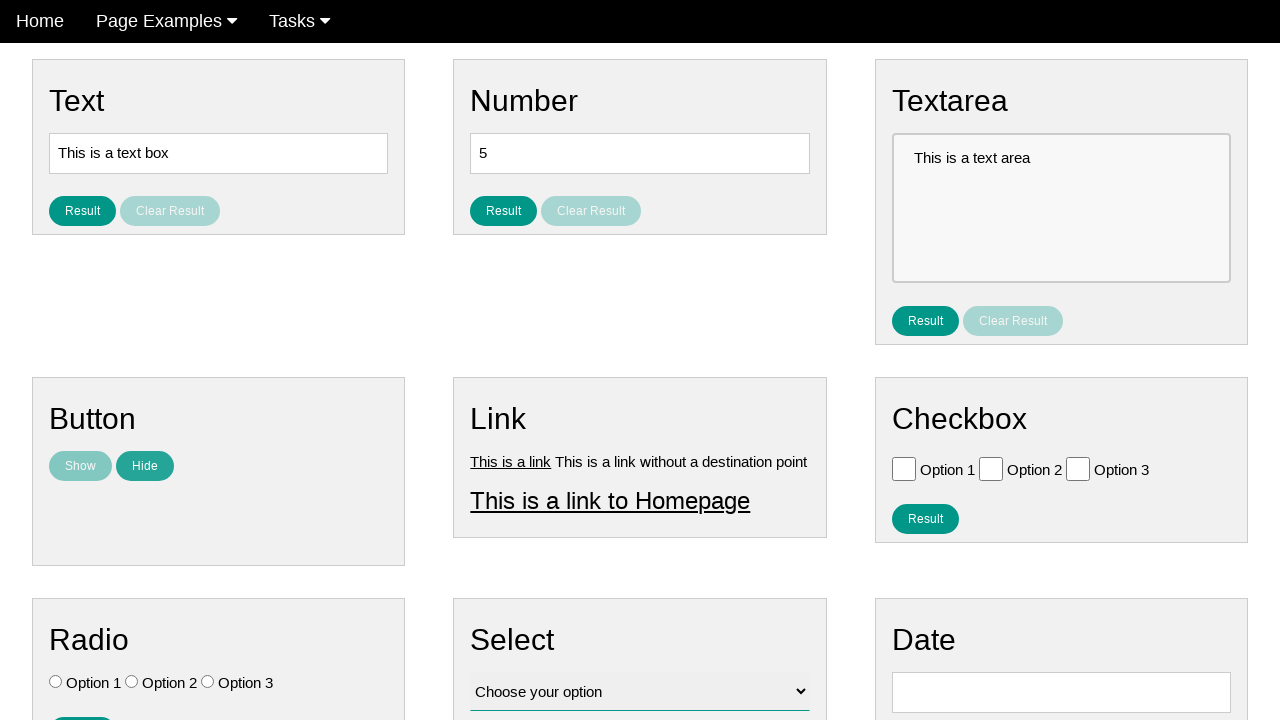

Verified show button is enabled
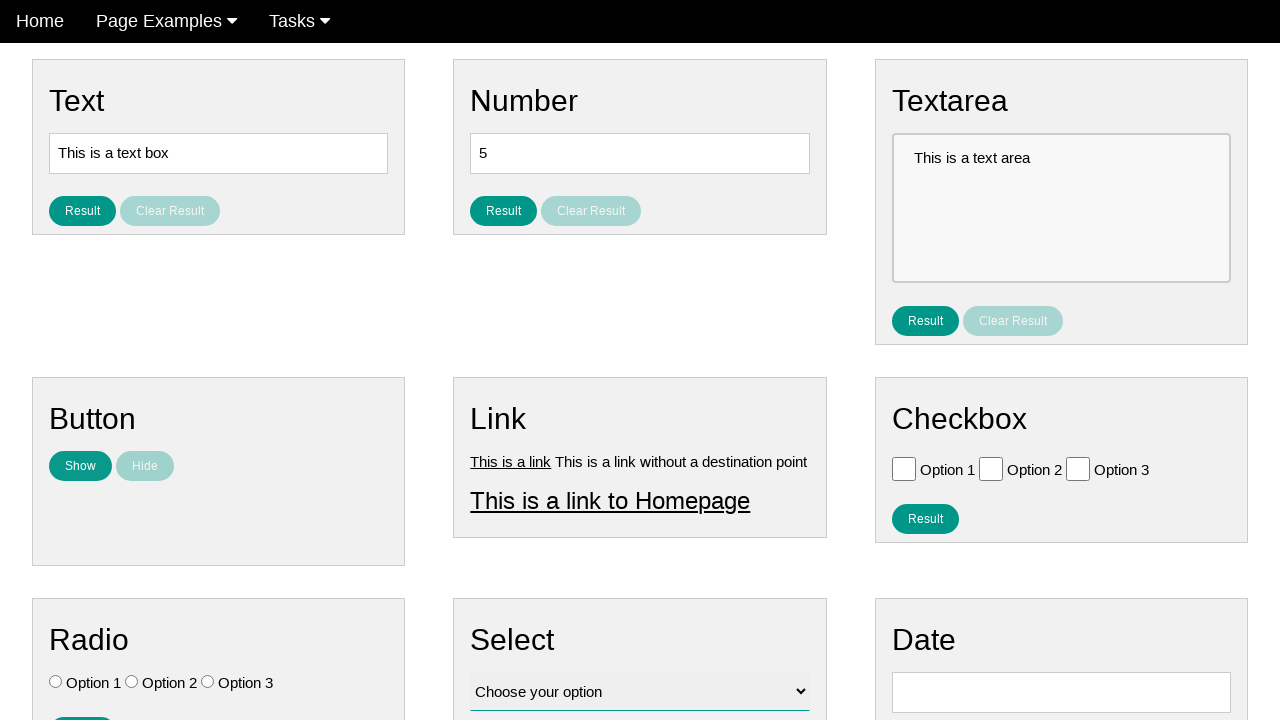

Verified hide button is disabled
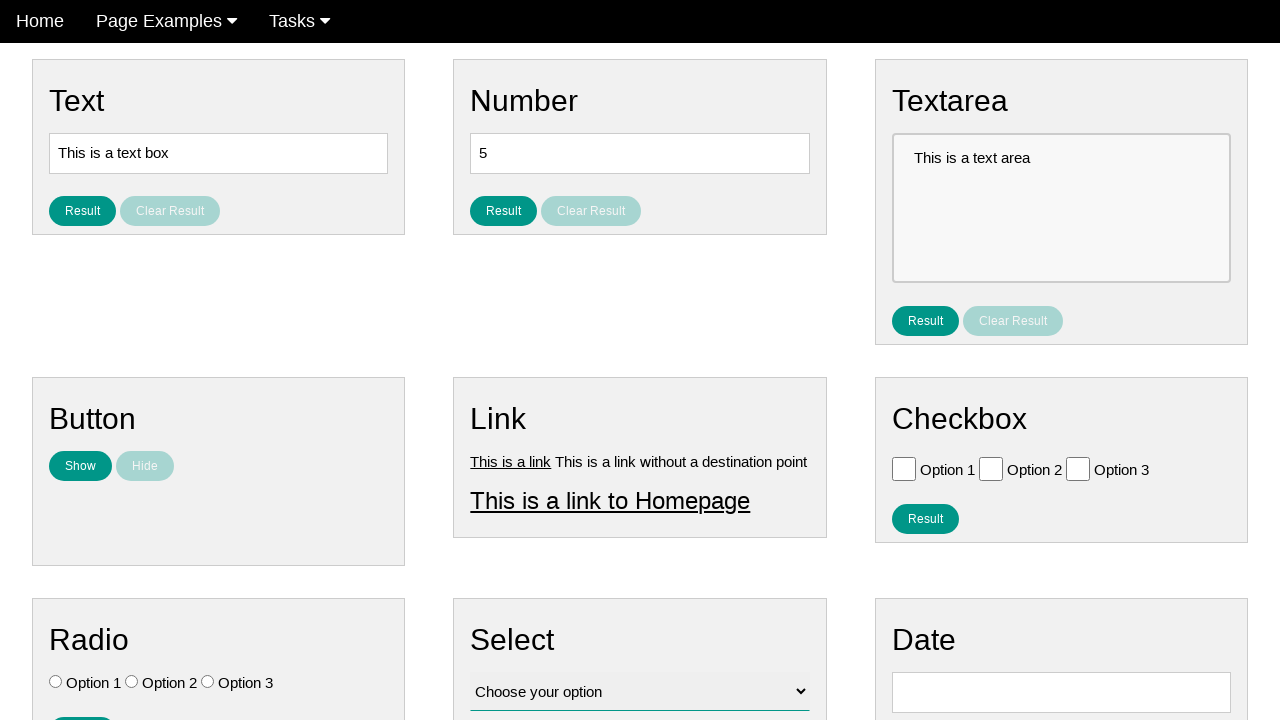

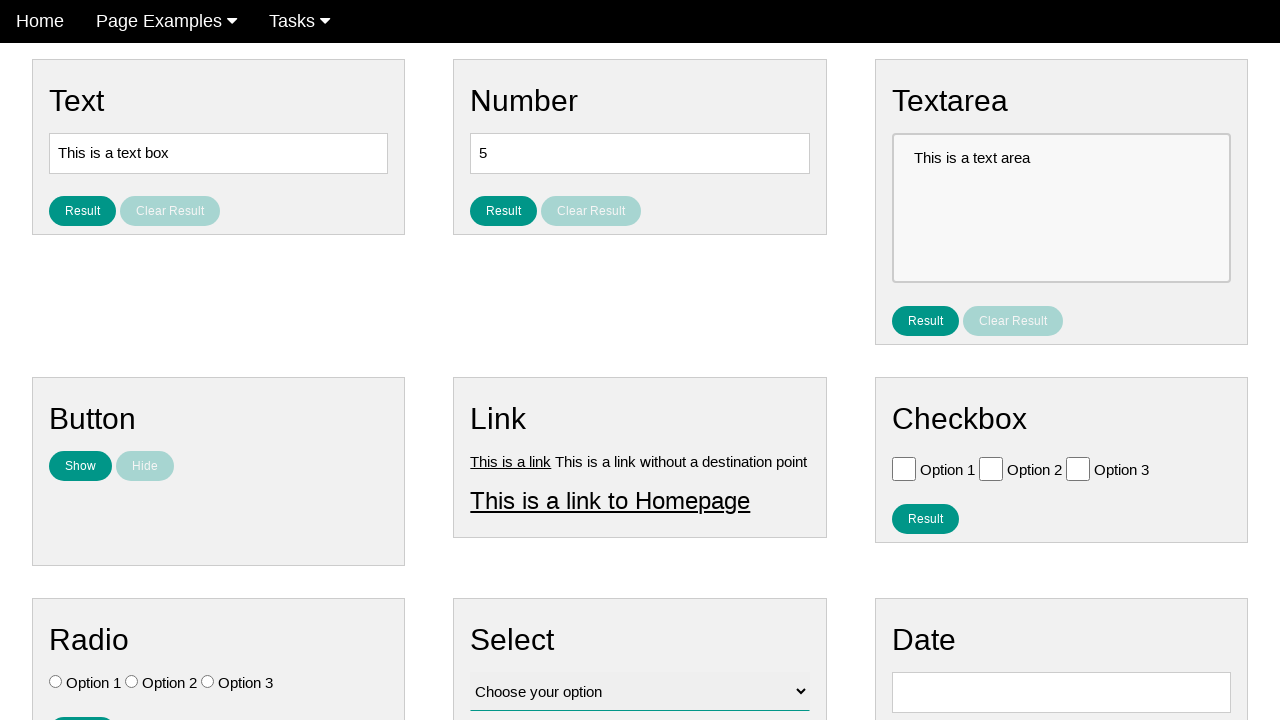